Navigates to Challenging DOM page, clicks a foo button if available otherwise clicks a baz button, and iterates through the table rows.

Starting URL: http://the-internet.herokuapp.com/challenging_dom

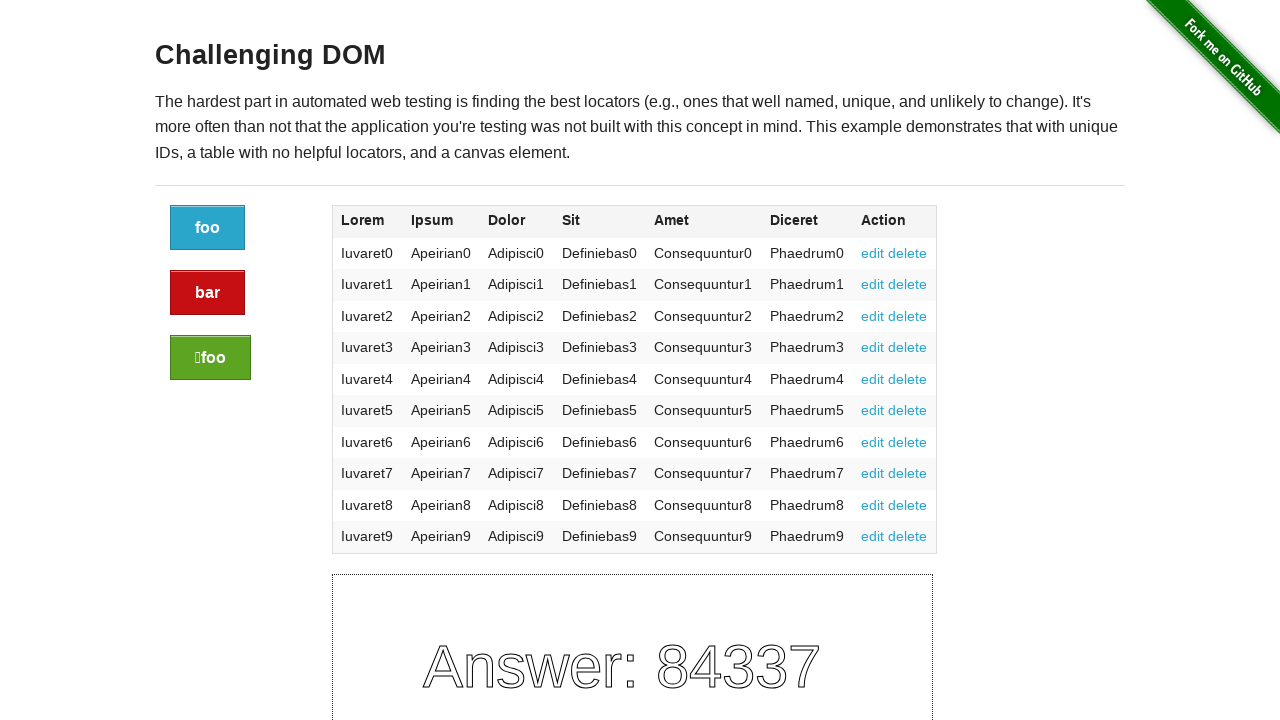

Navigated to Challenging DOM page
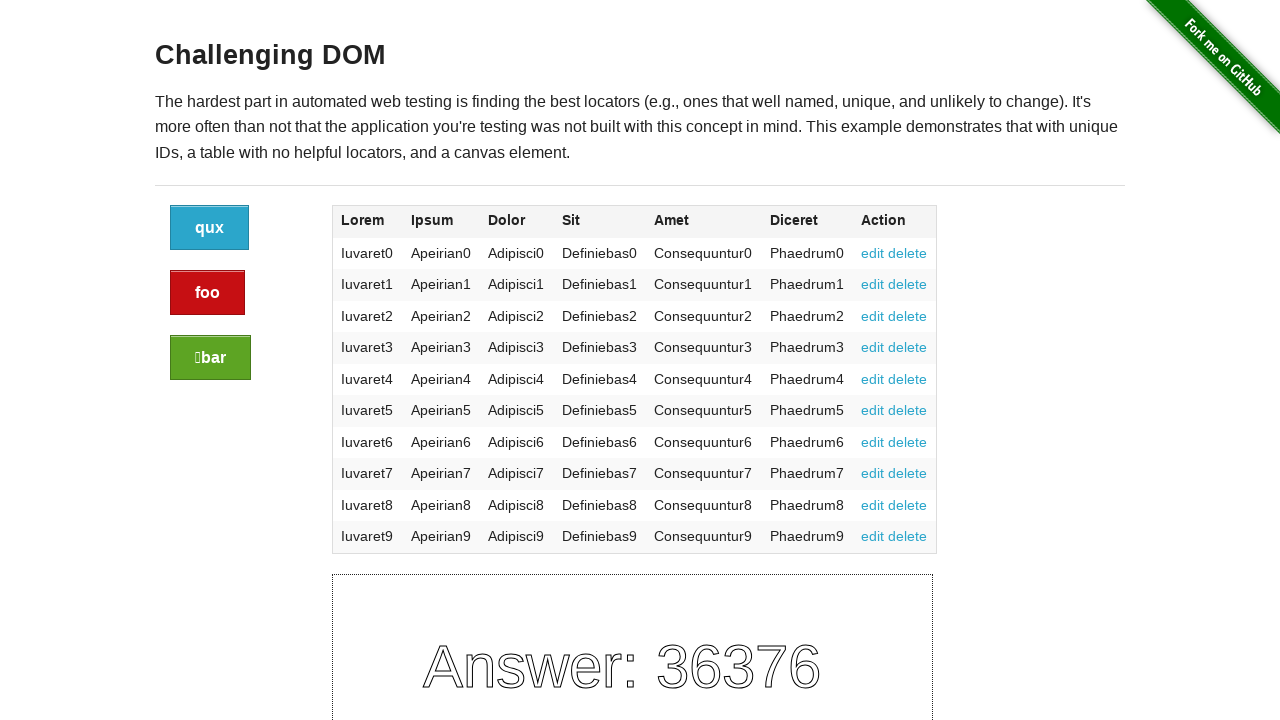

Located foo button element
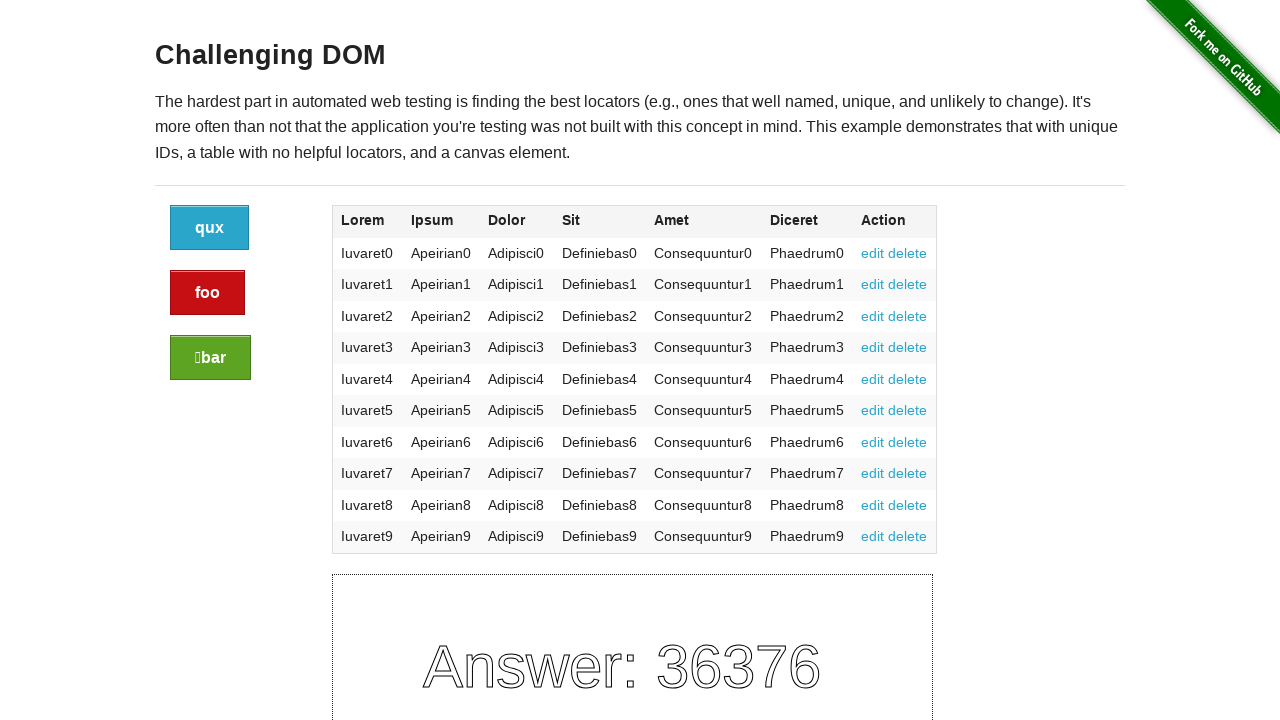

Clicked foo button at (208, 293) on a.button:has-text('foo') >> nth=0
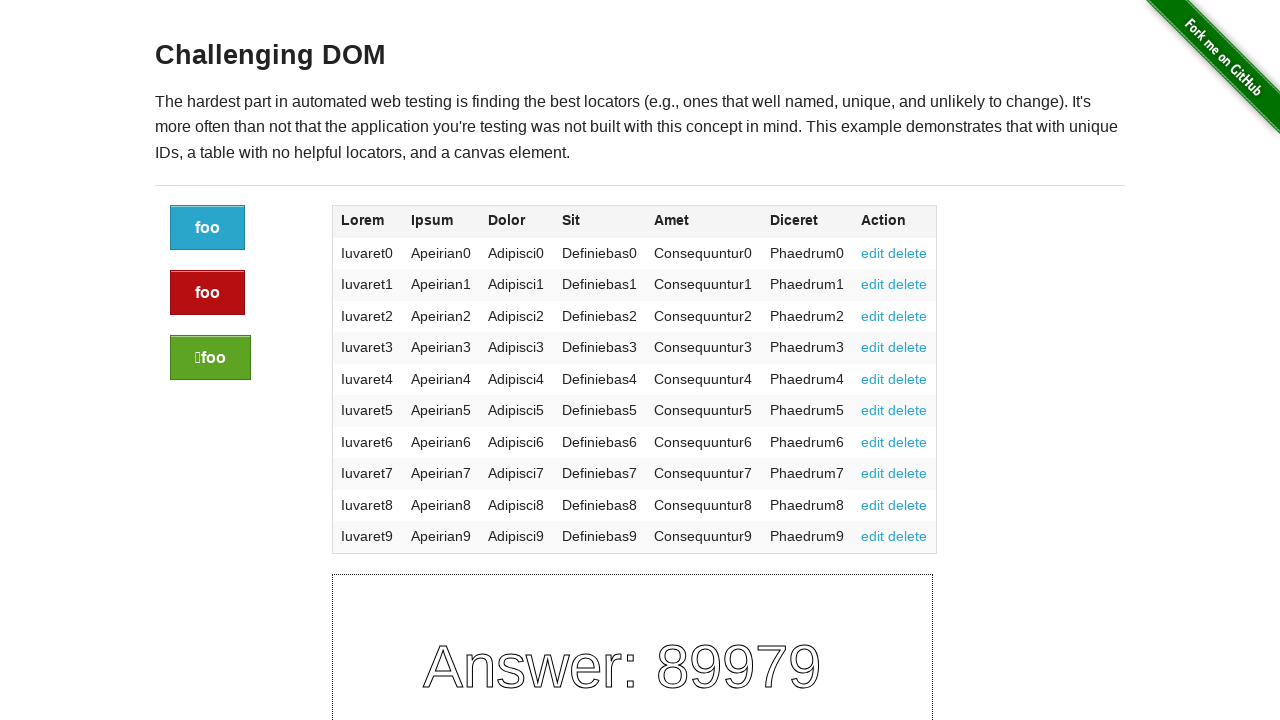

Waited for table to load
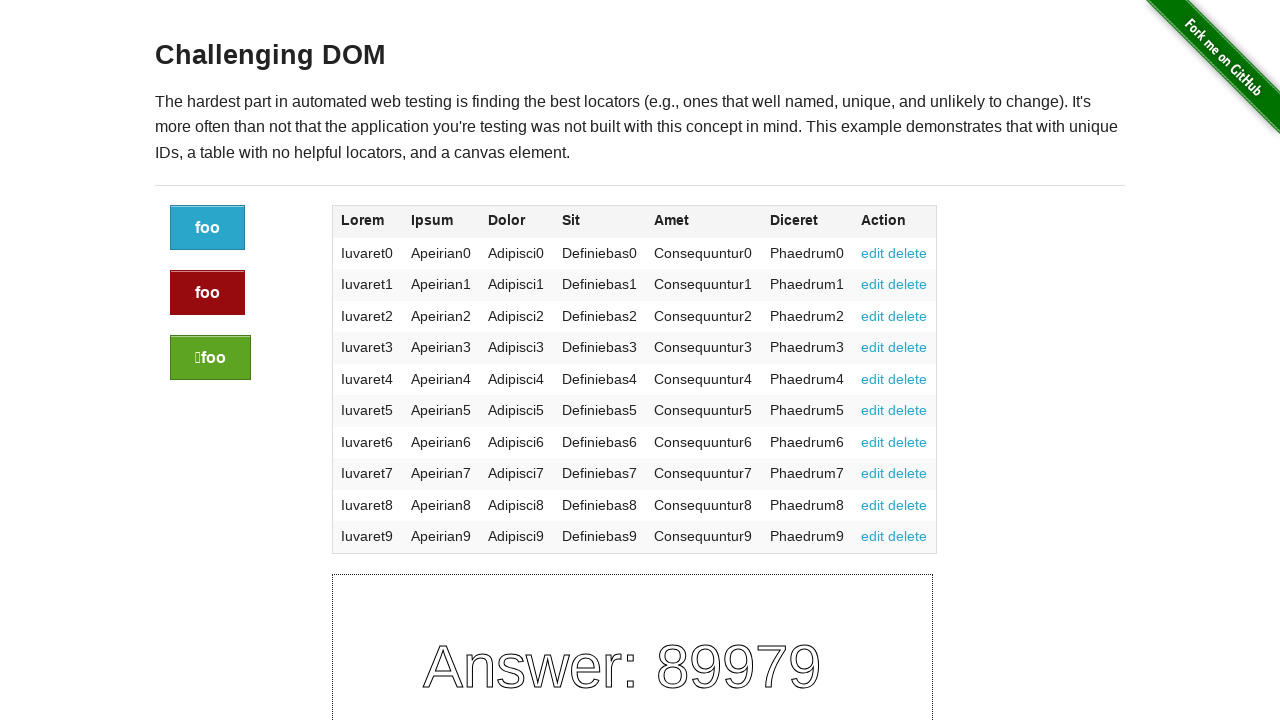

Located table rows
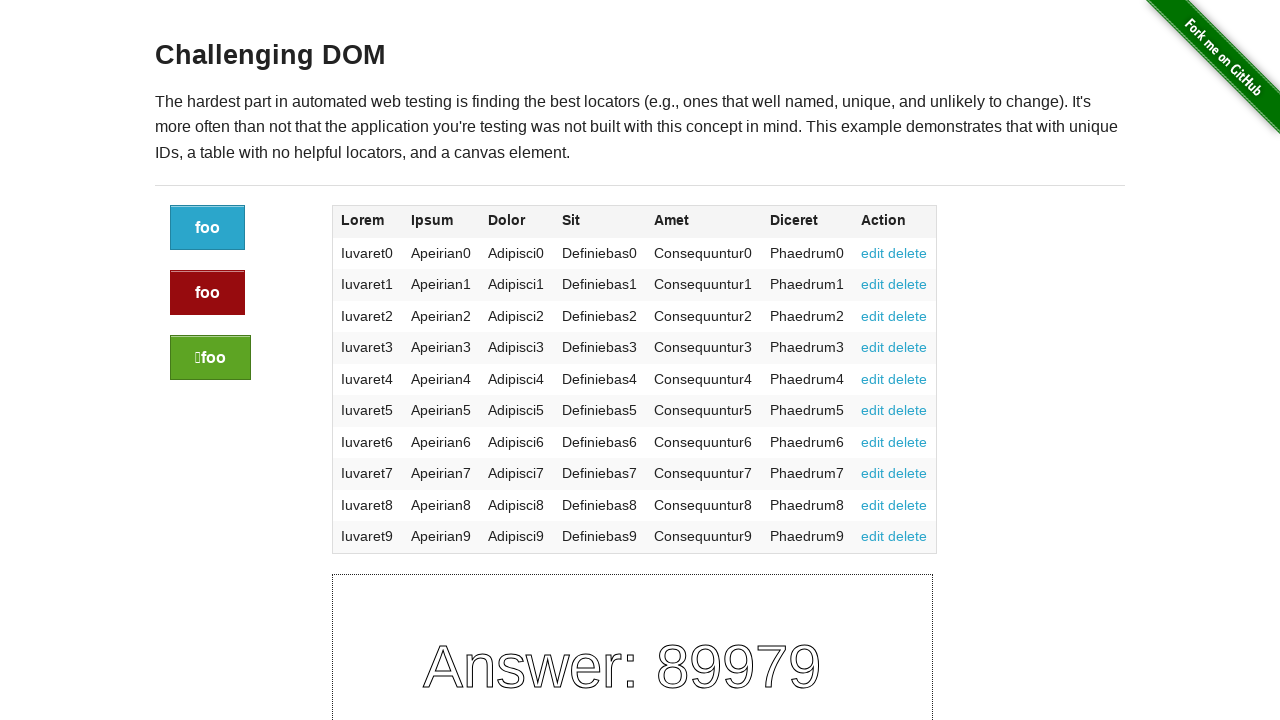

Counted 10 rows in table
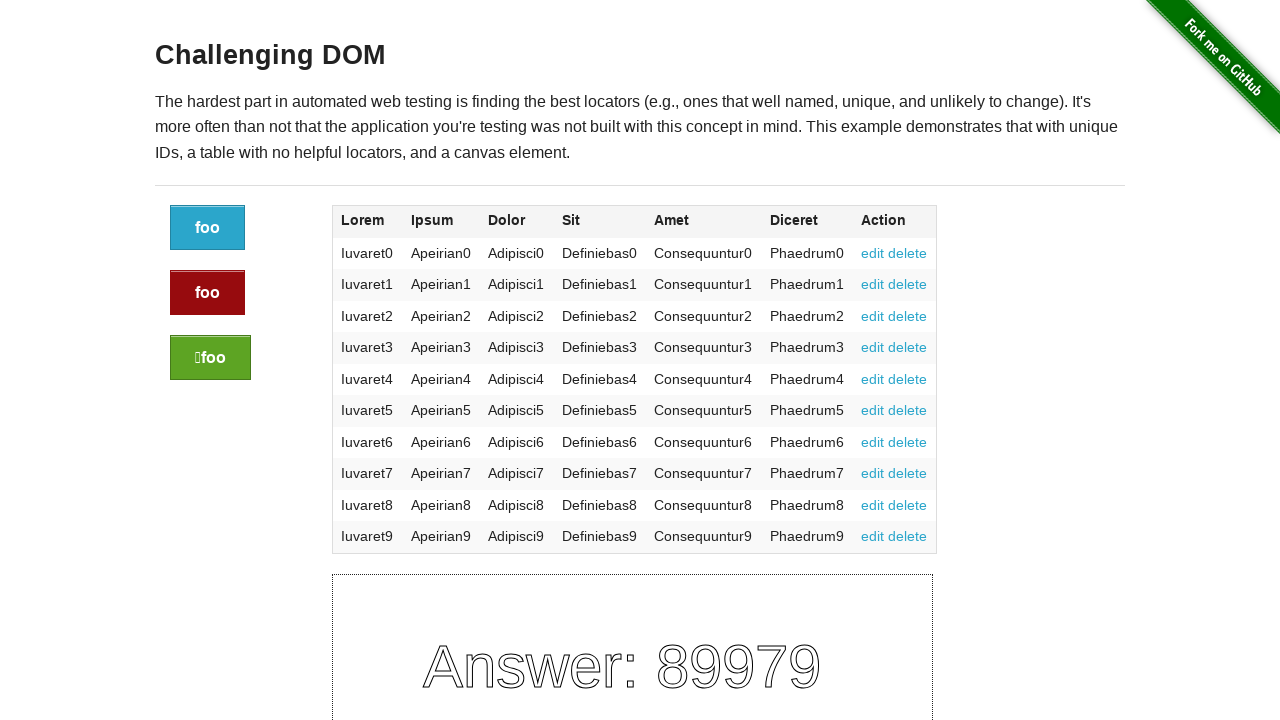

Selected row 1
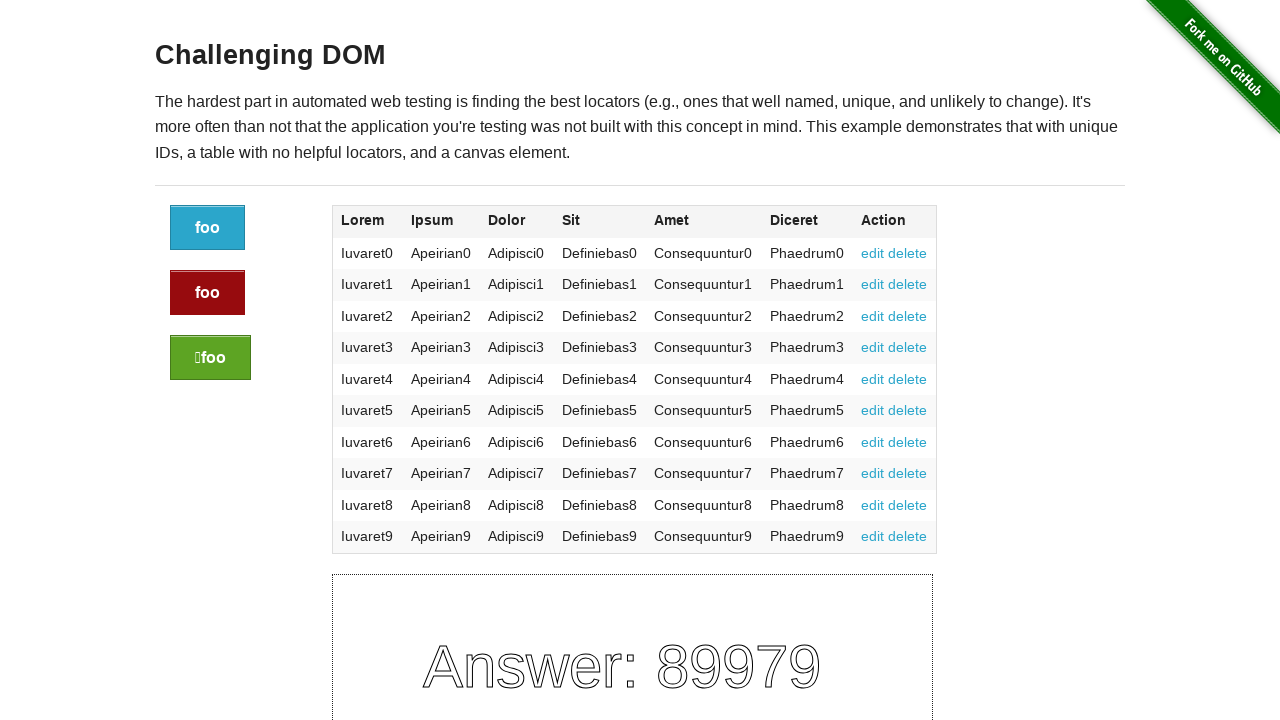

Located cells in row 1
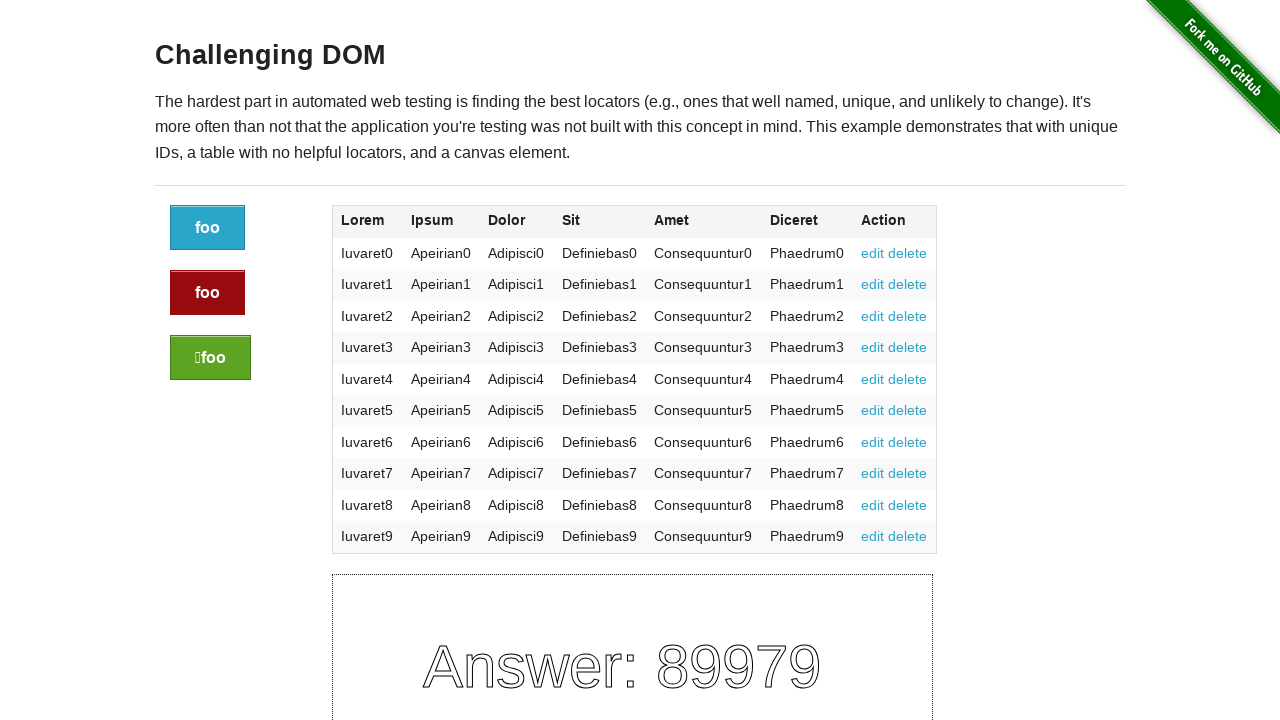

Selected row 2
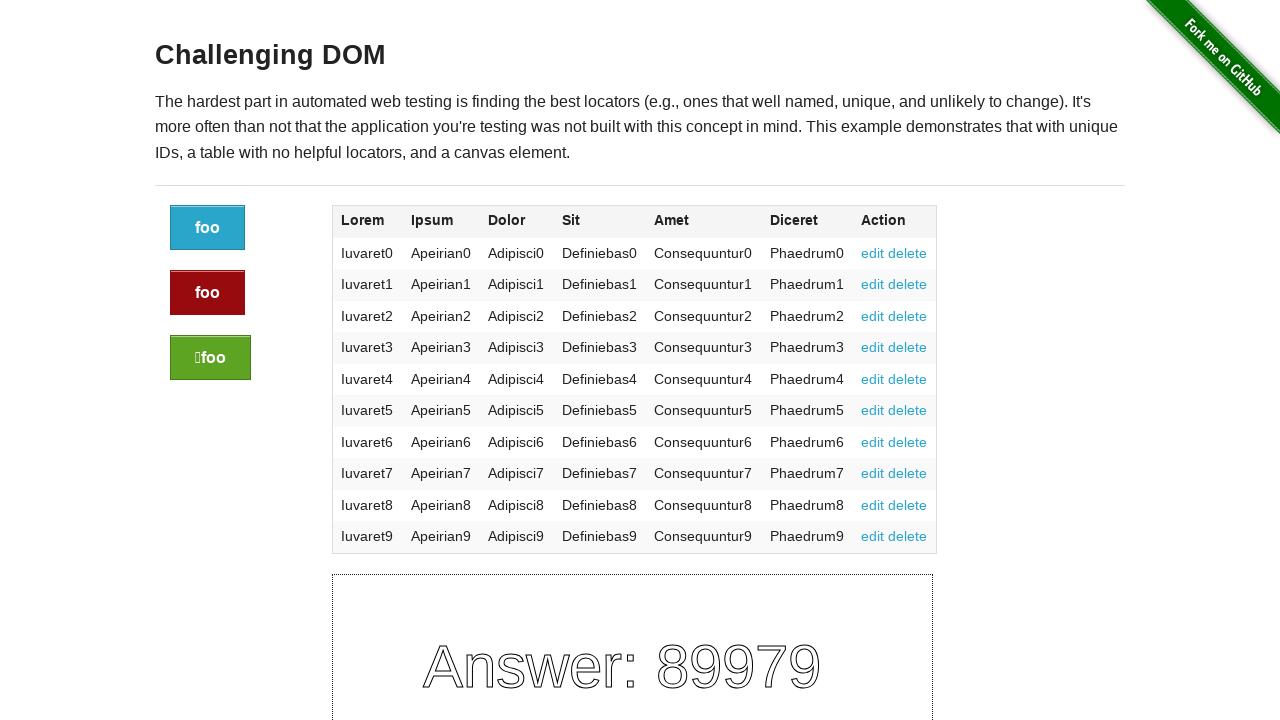

Located cells in row 2
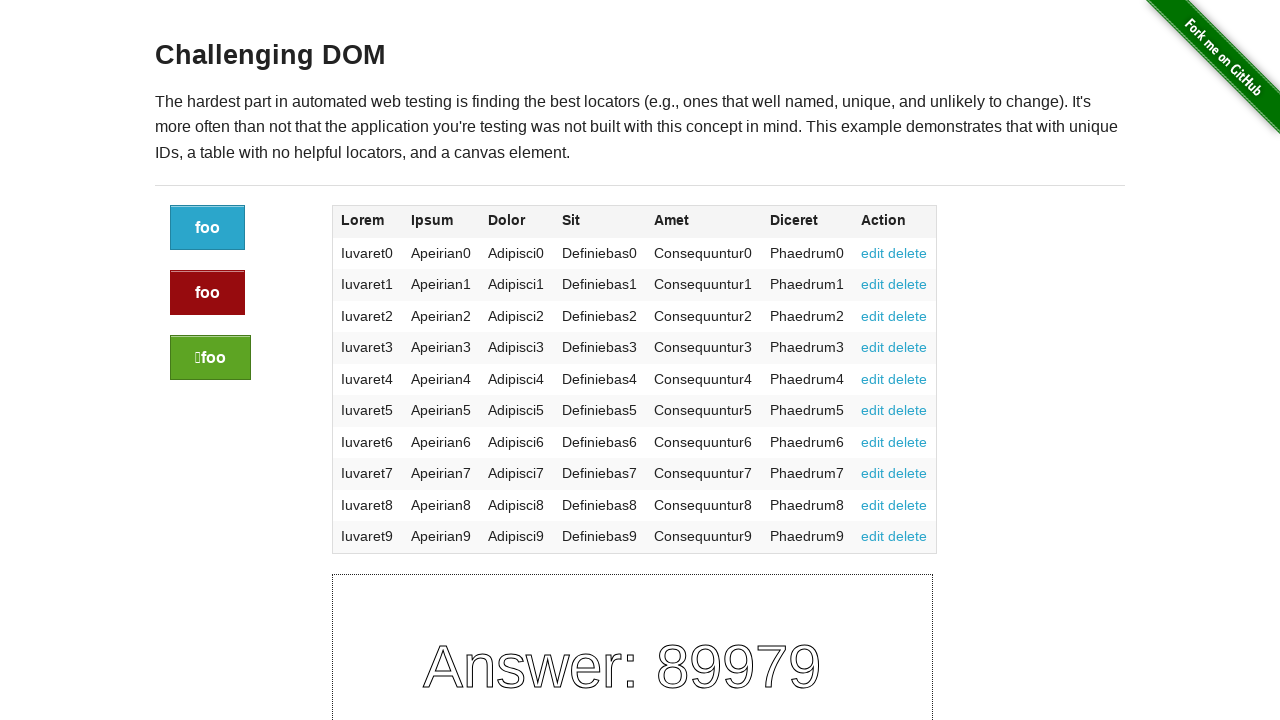

Selected row 3
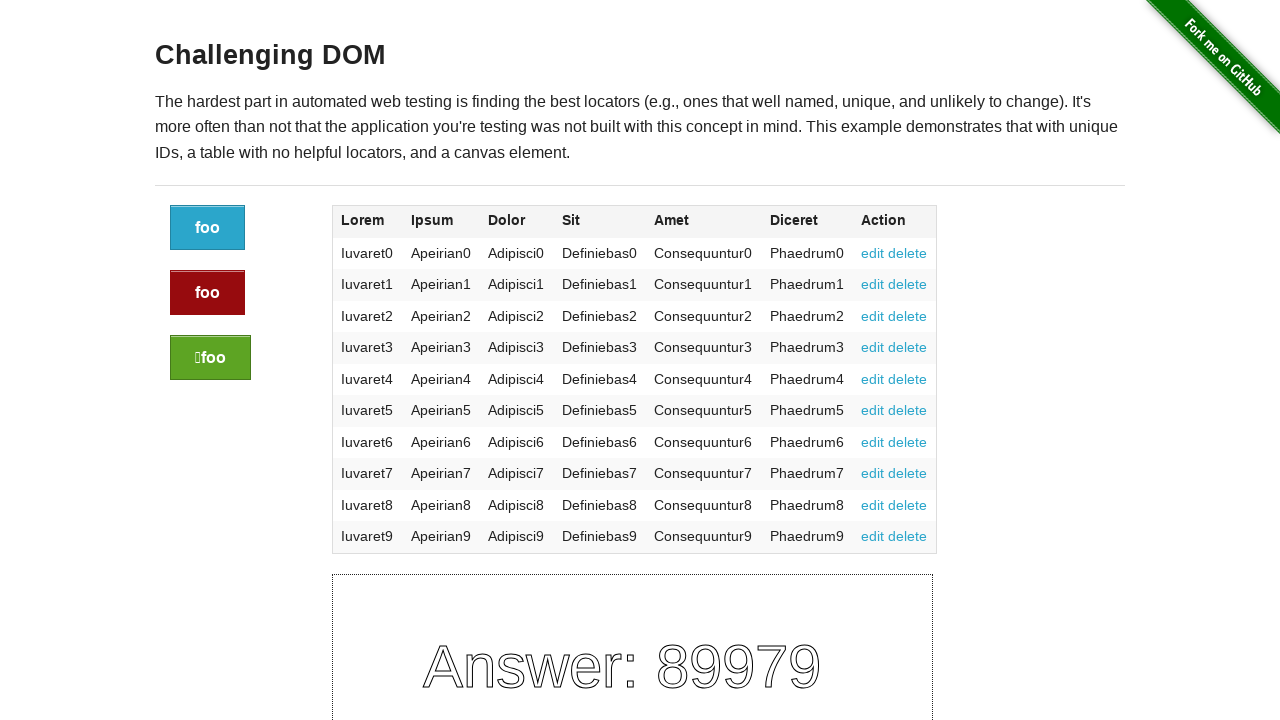

Located cells in row 3
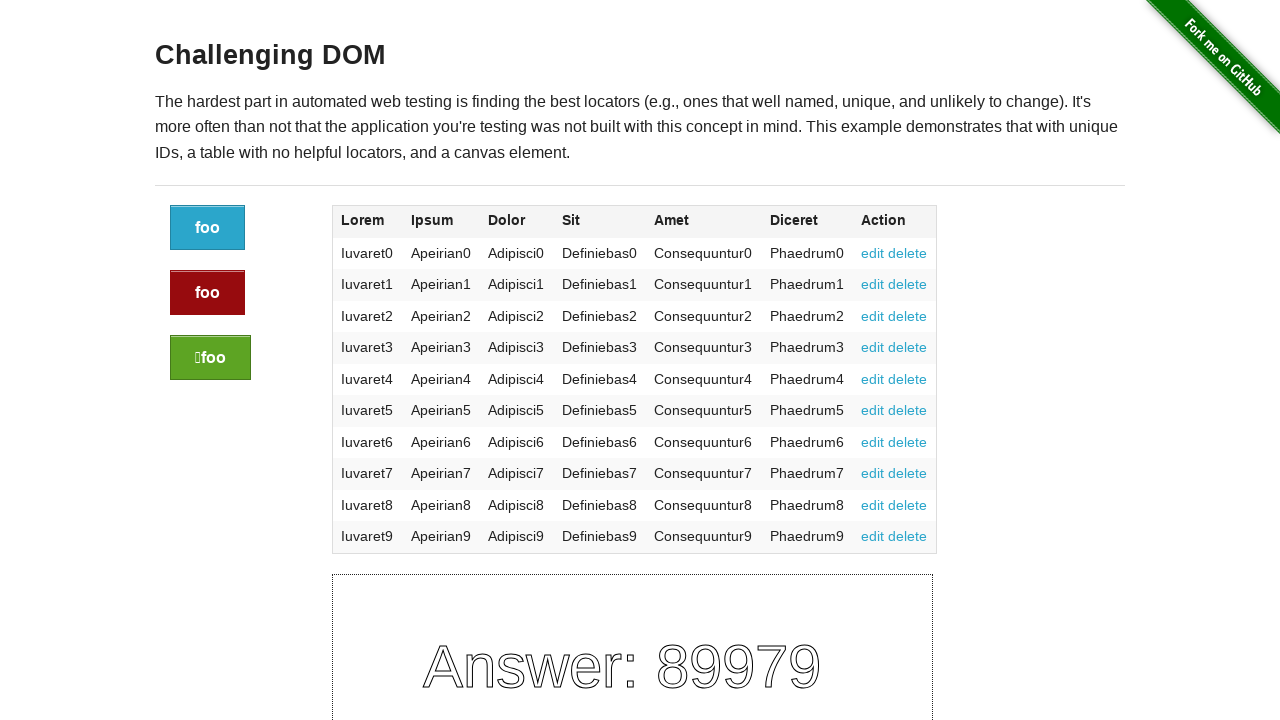

Selected row 4
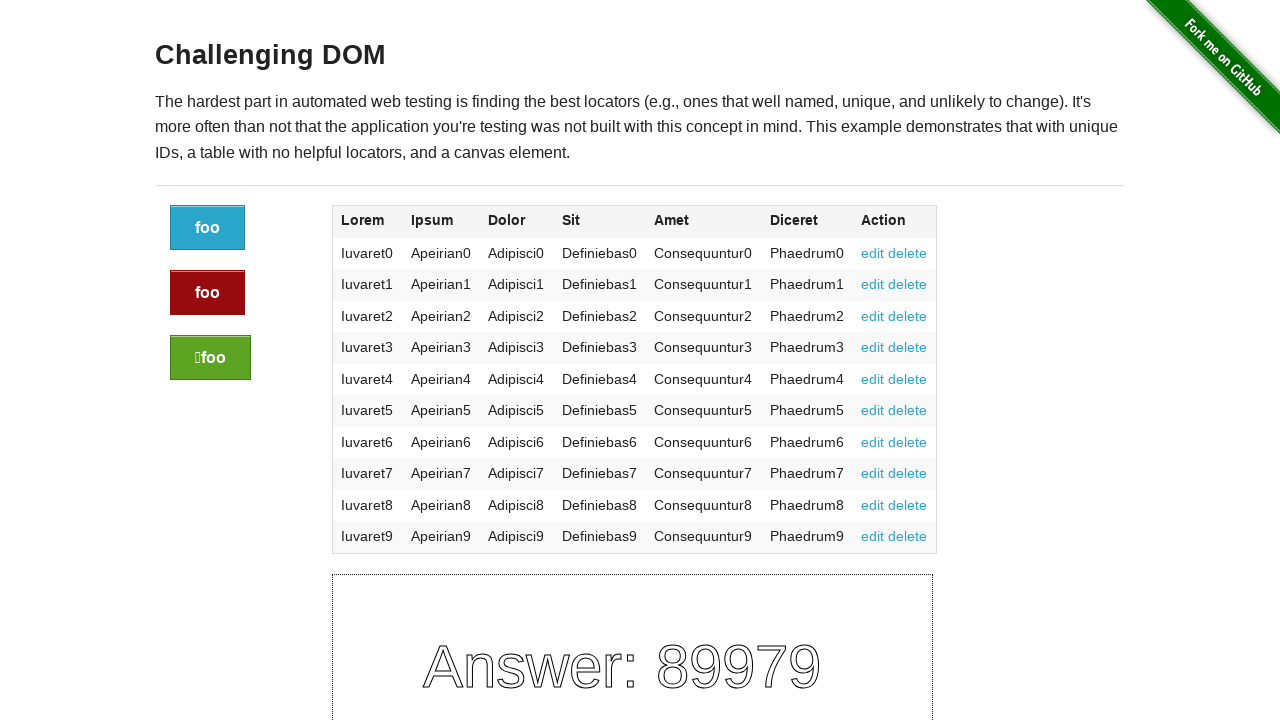

Located cells in row 4
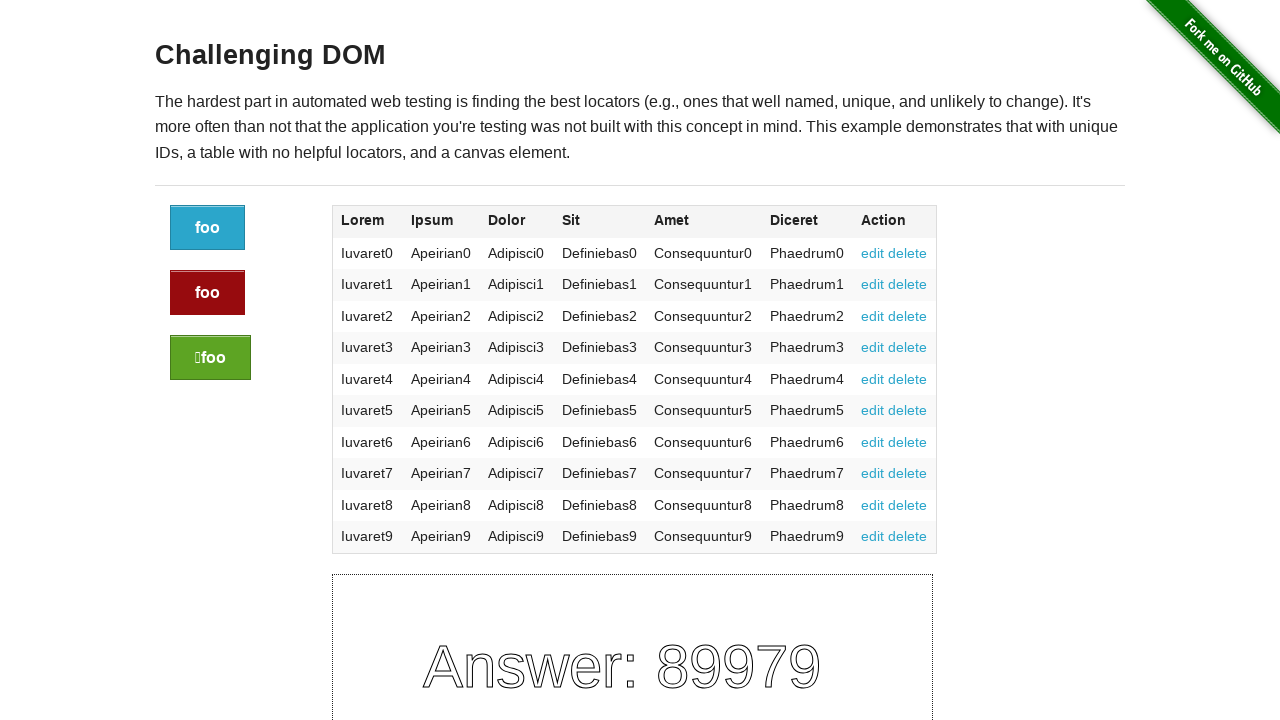

Selected row 5
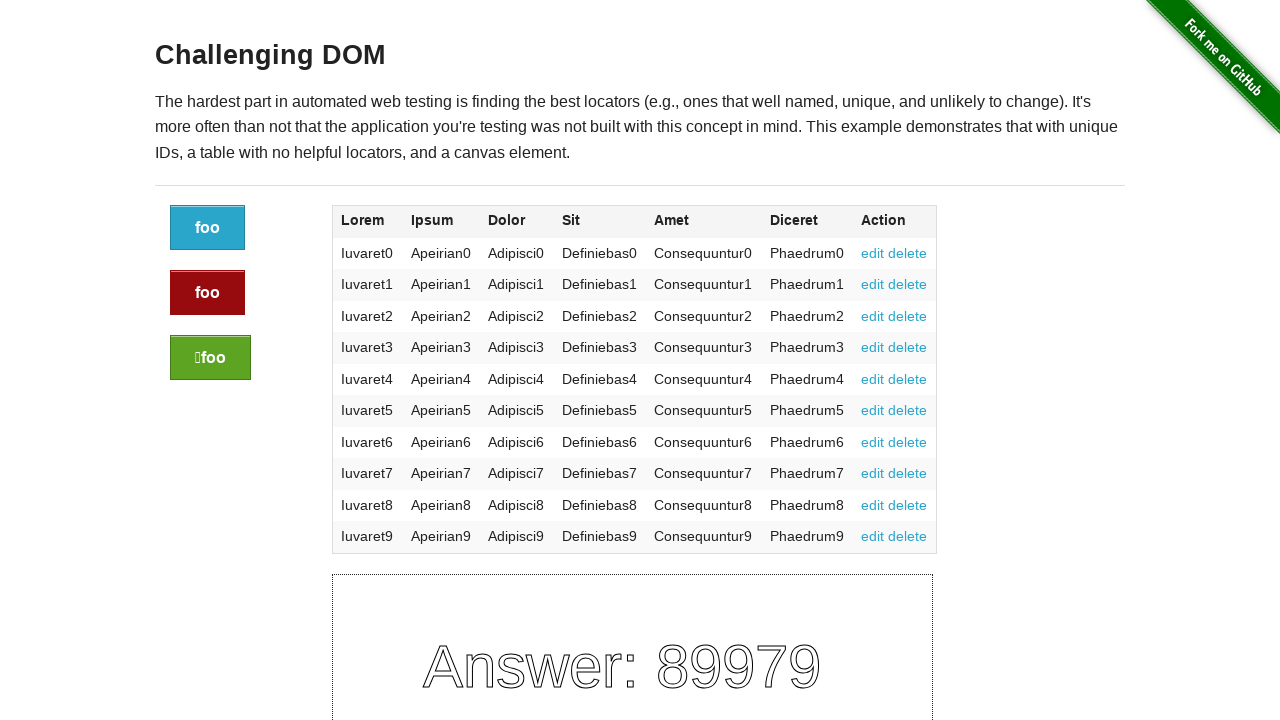

Located cells in row 5
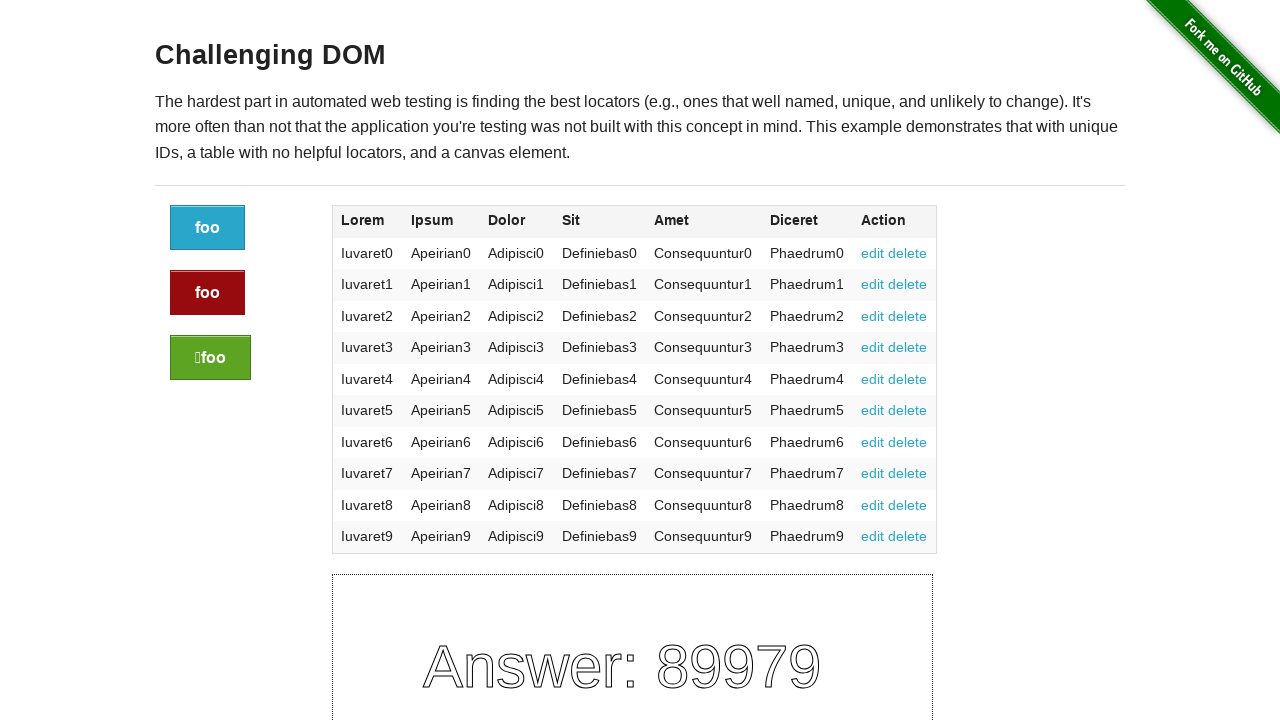

Selected row 6
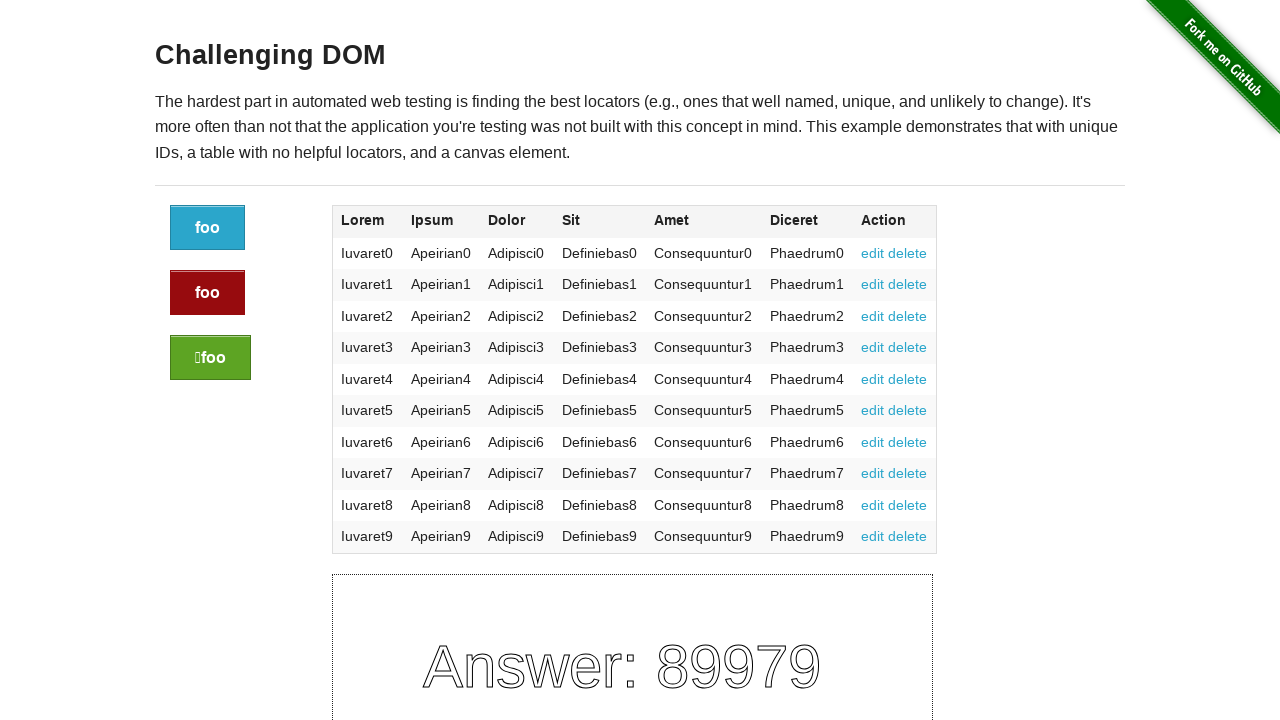

Located cells in row 6
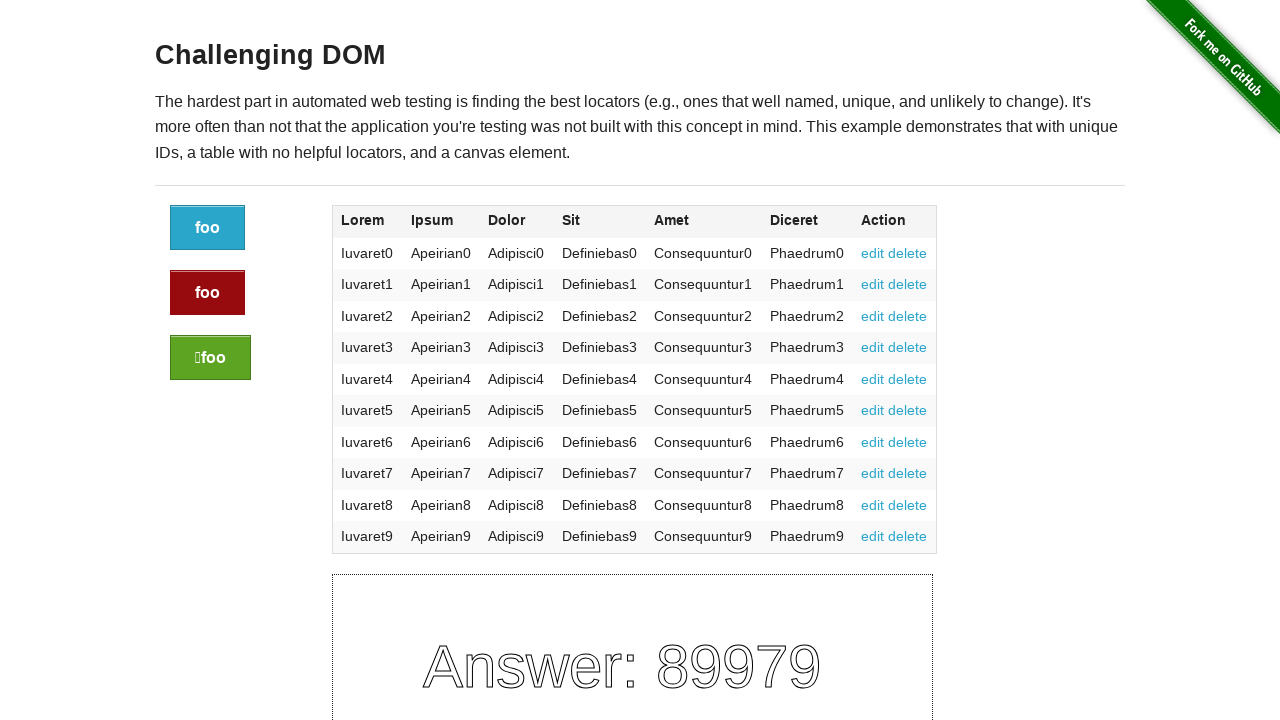

Selected row 7
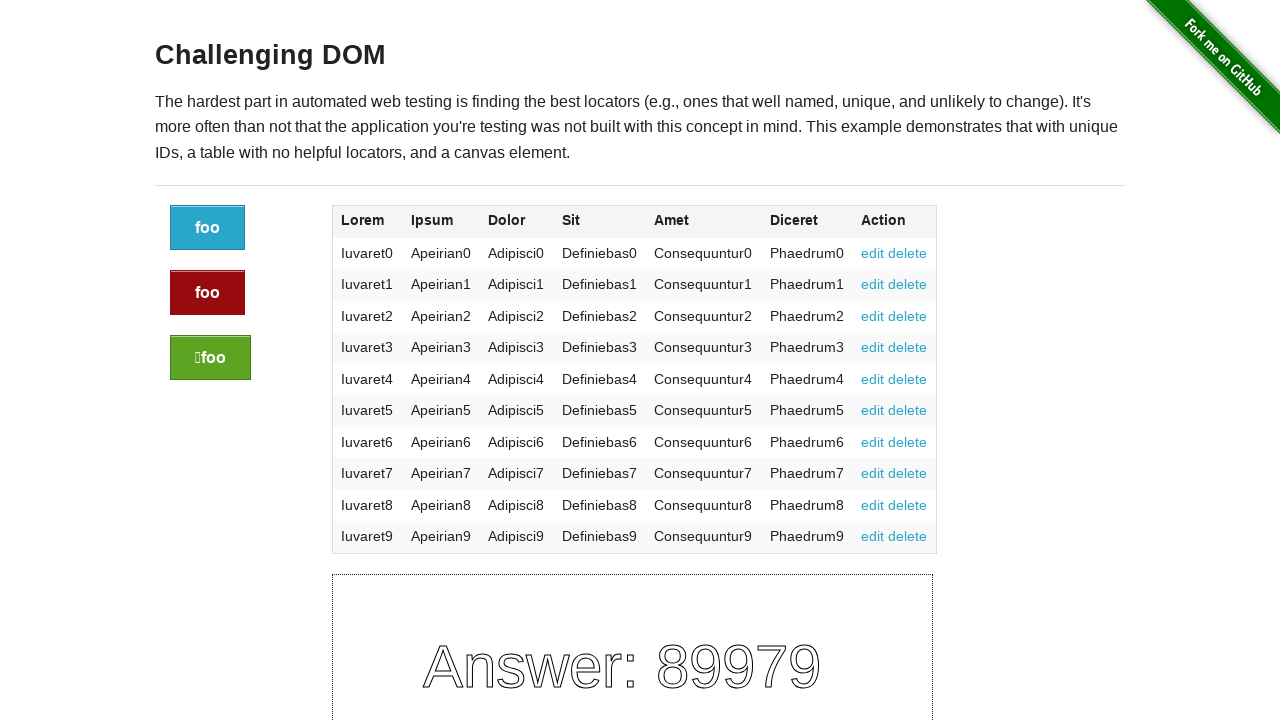

Located cells in row 7
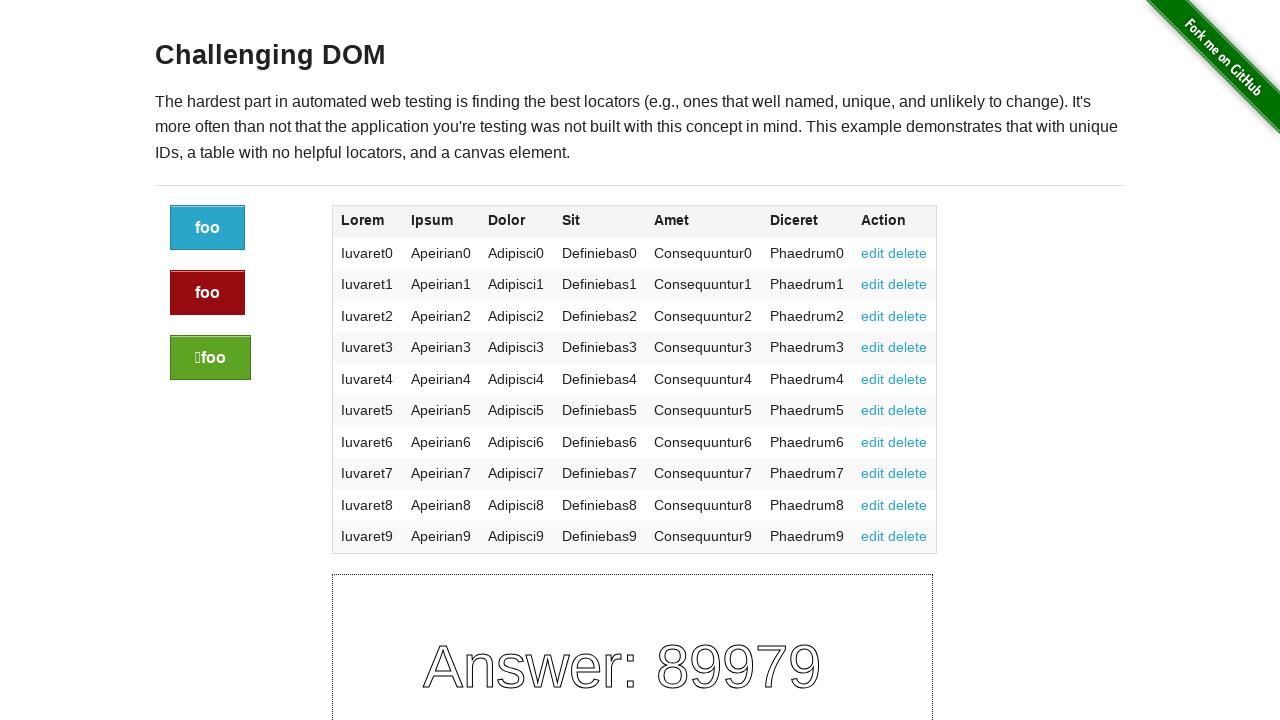

Selected row 8
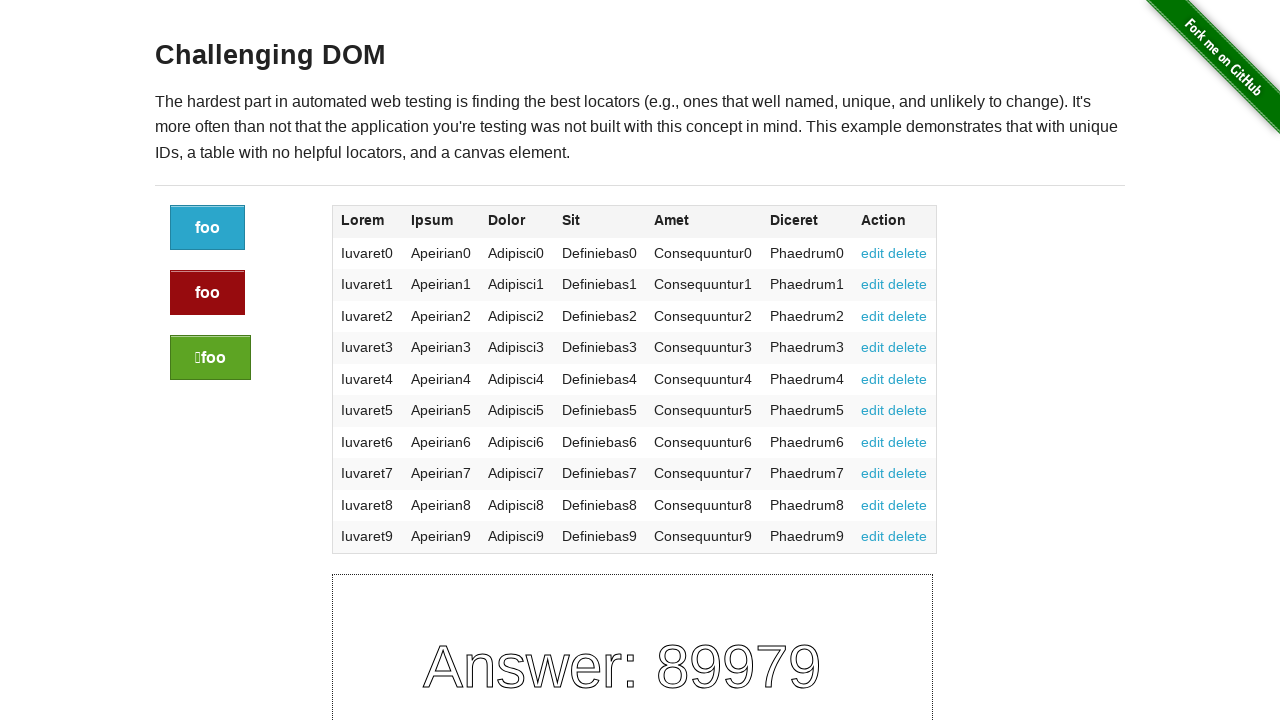

Located cells in row 8
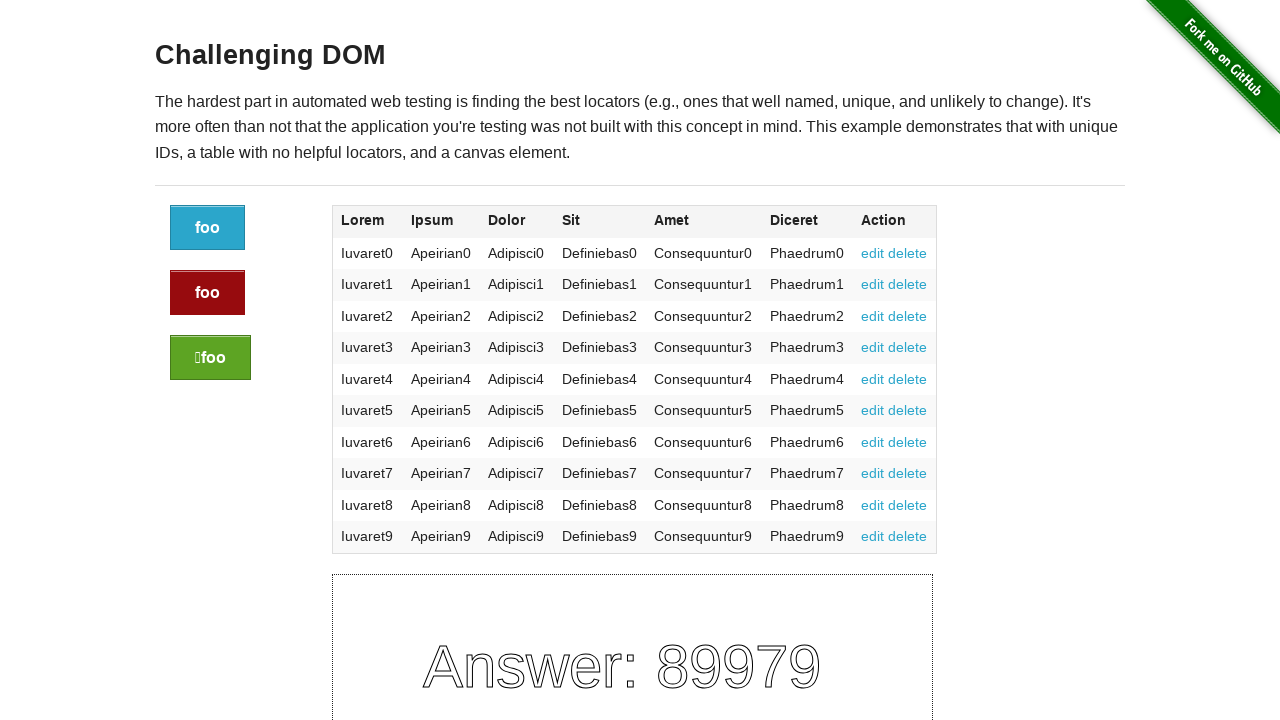

Selected row 9
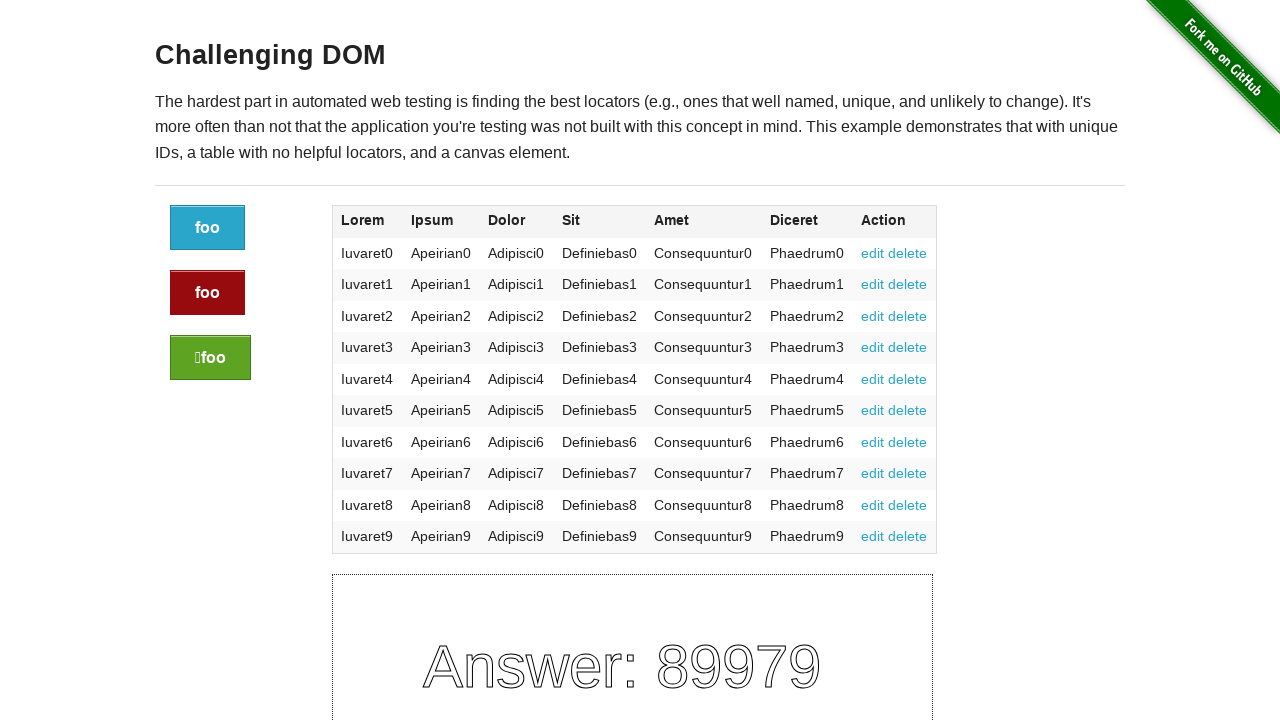

Located cells in row 9
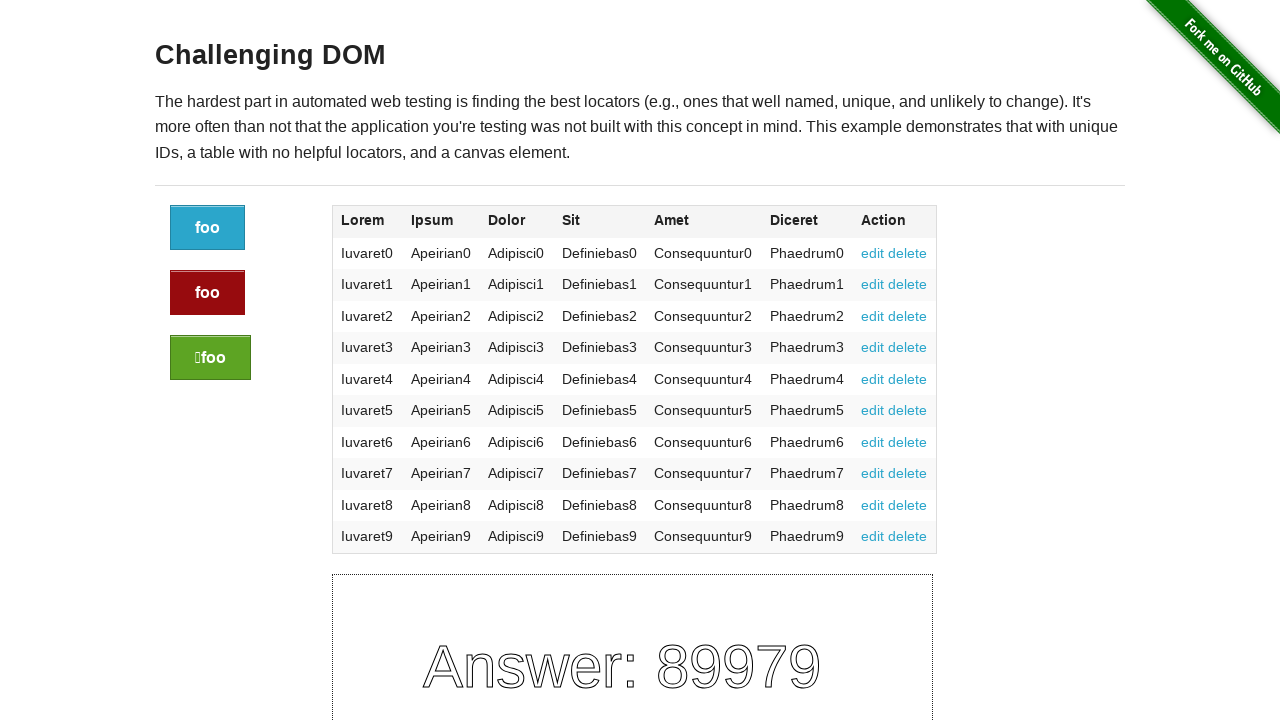

Selected row 10
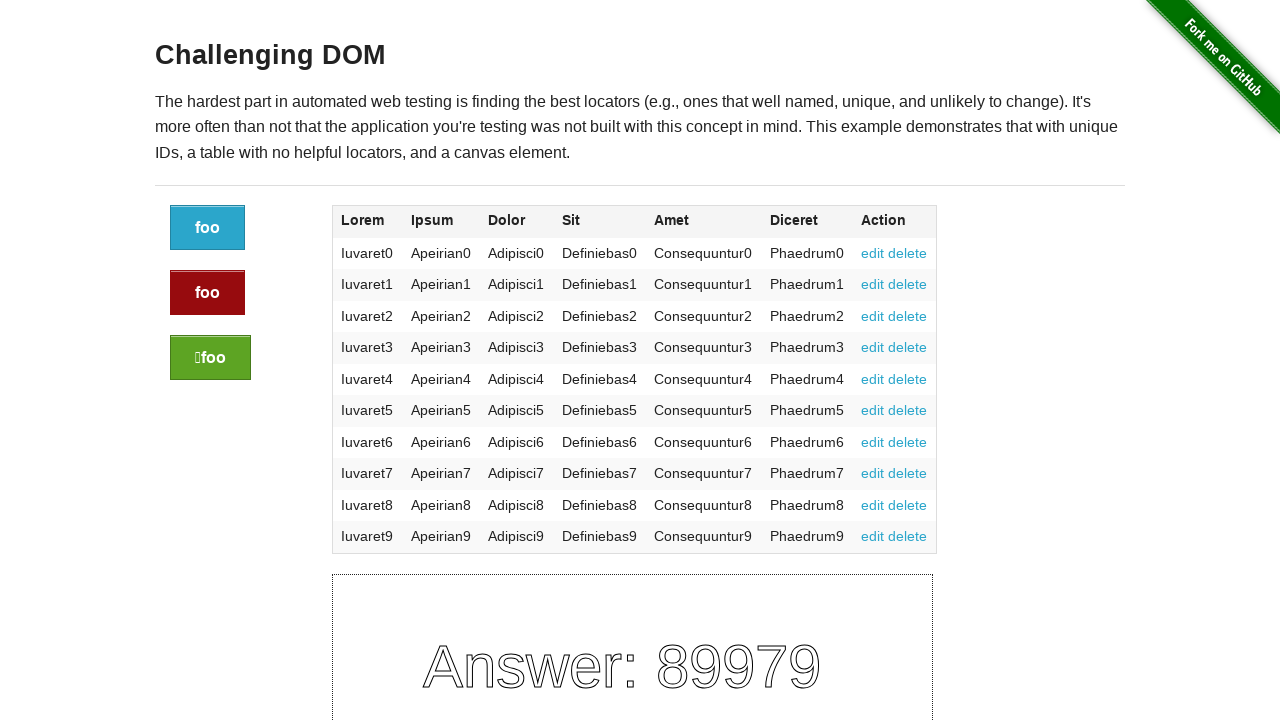

Located cells in row 10
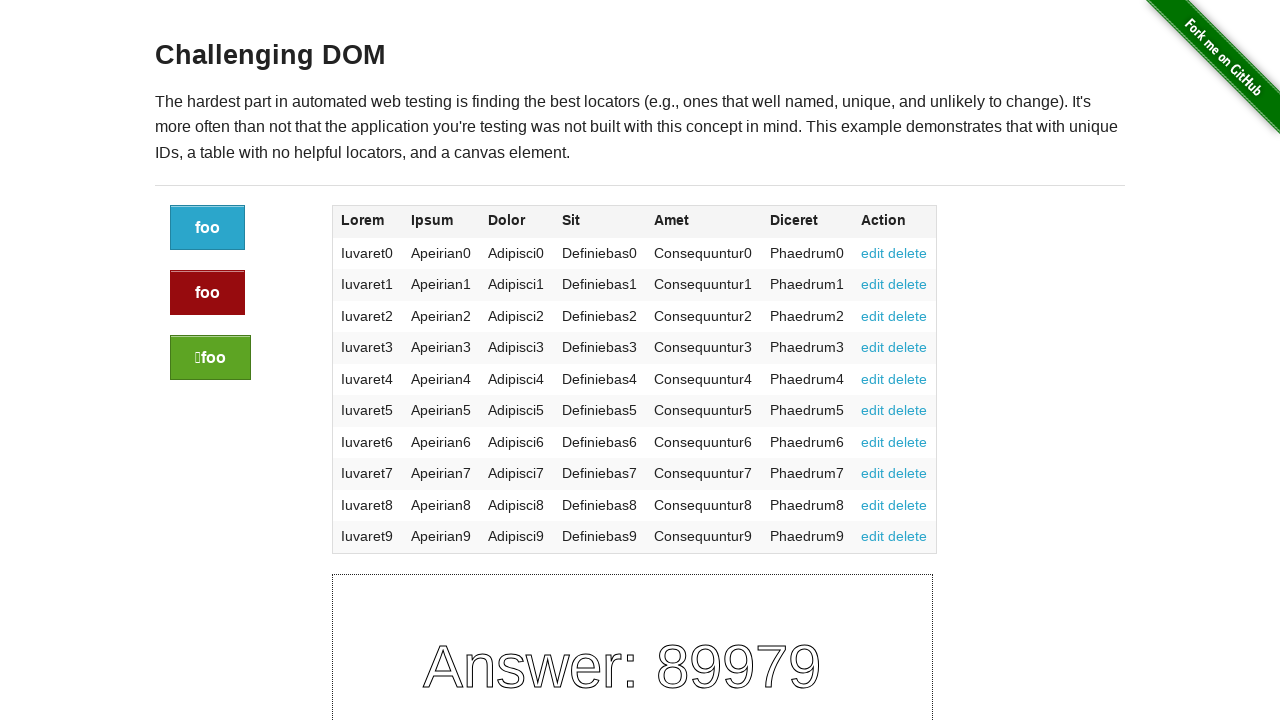

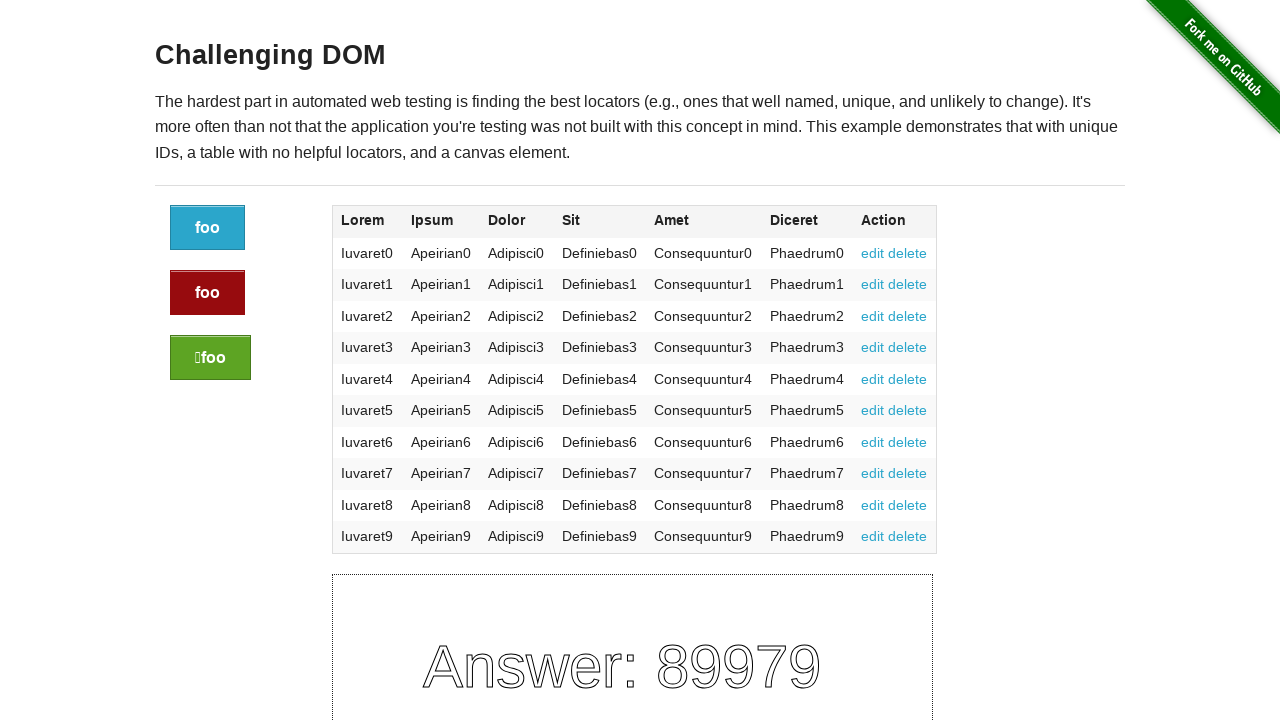